Tests filtering to display all items after viewing filtered lists

Starting URL: https://demo.playwright.dev/todomvc

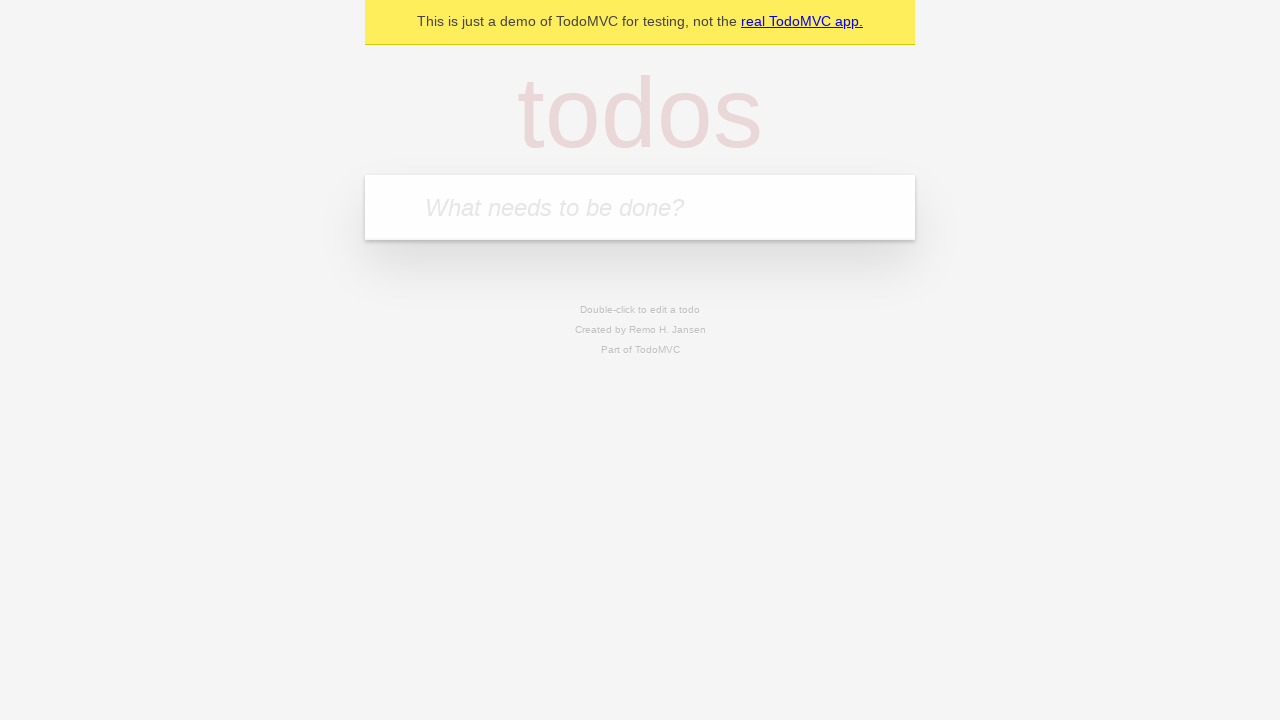

Filled todo input with 'buy some cheese' on internal:attr=[placeholder="What needs to be done?"i]
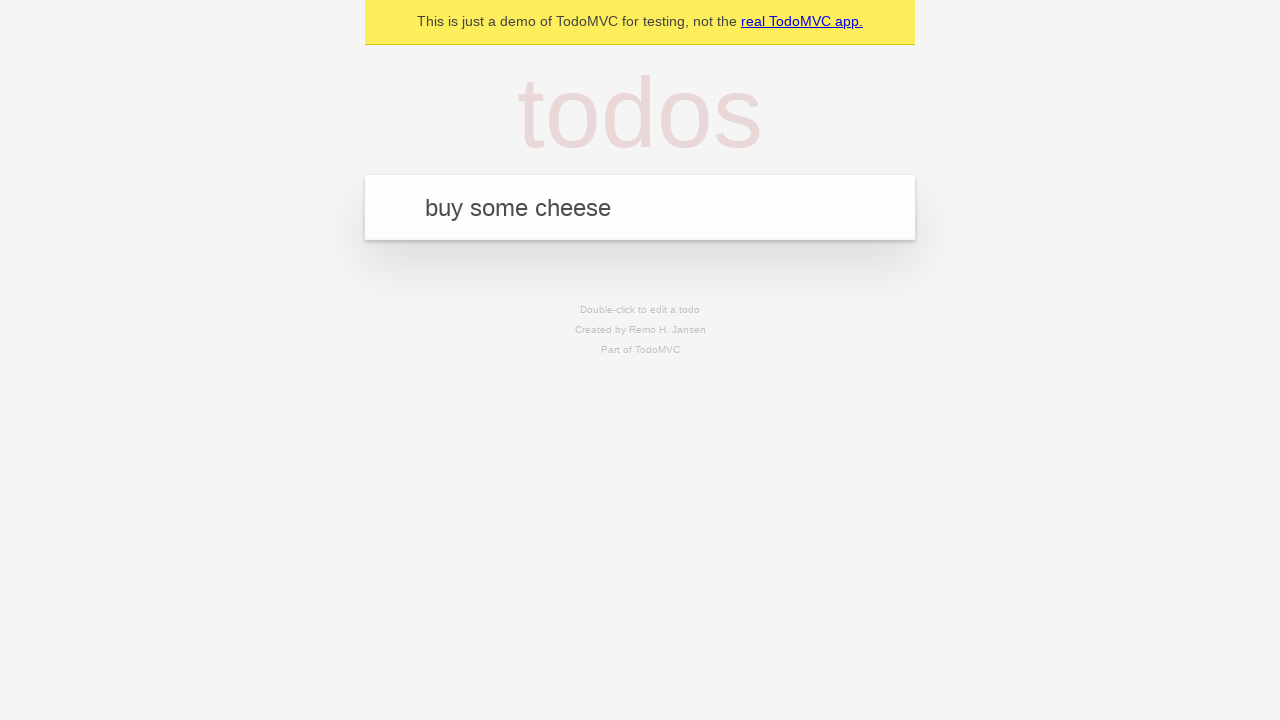

Pressed Enter to add first todo on internal:attr=[placeholder="What needs to be done?"i]
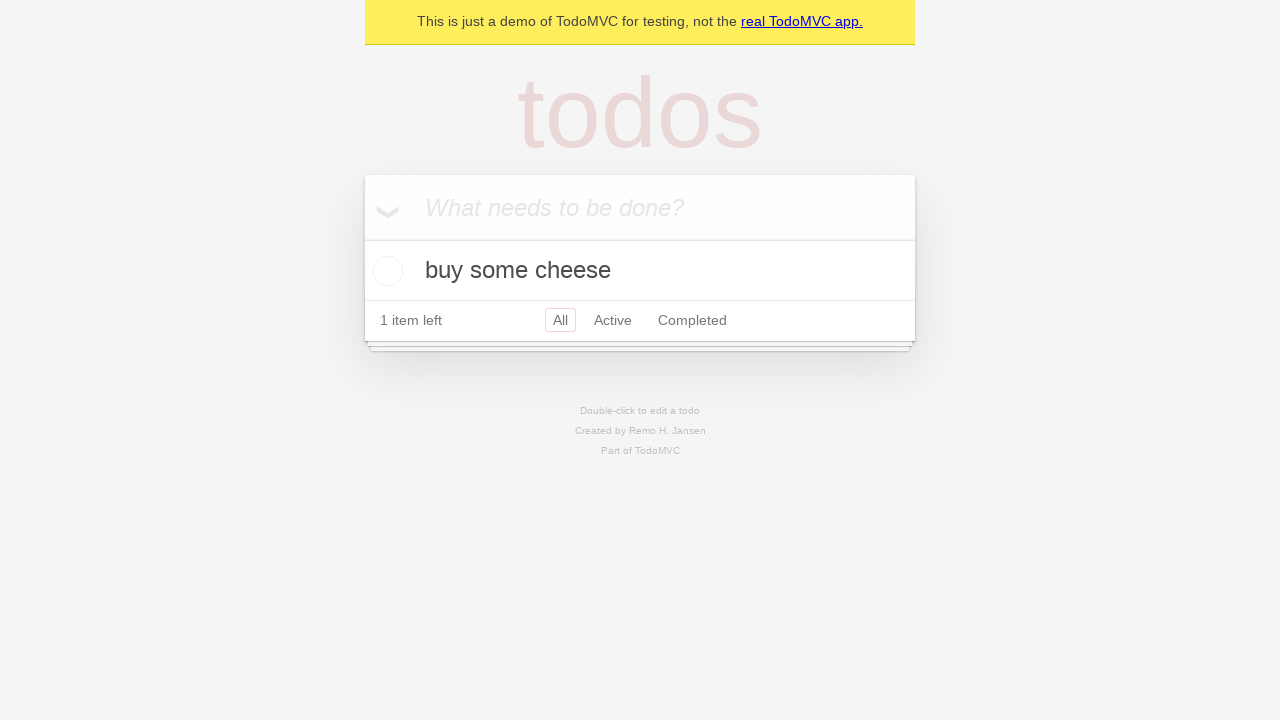

Filled todo input with 'feed the cat' on internal:attr=[placeholder="What needs to be done?"i]
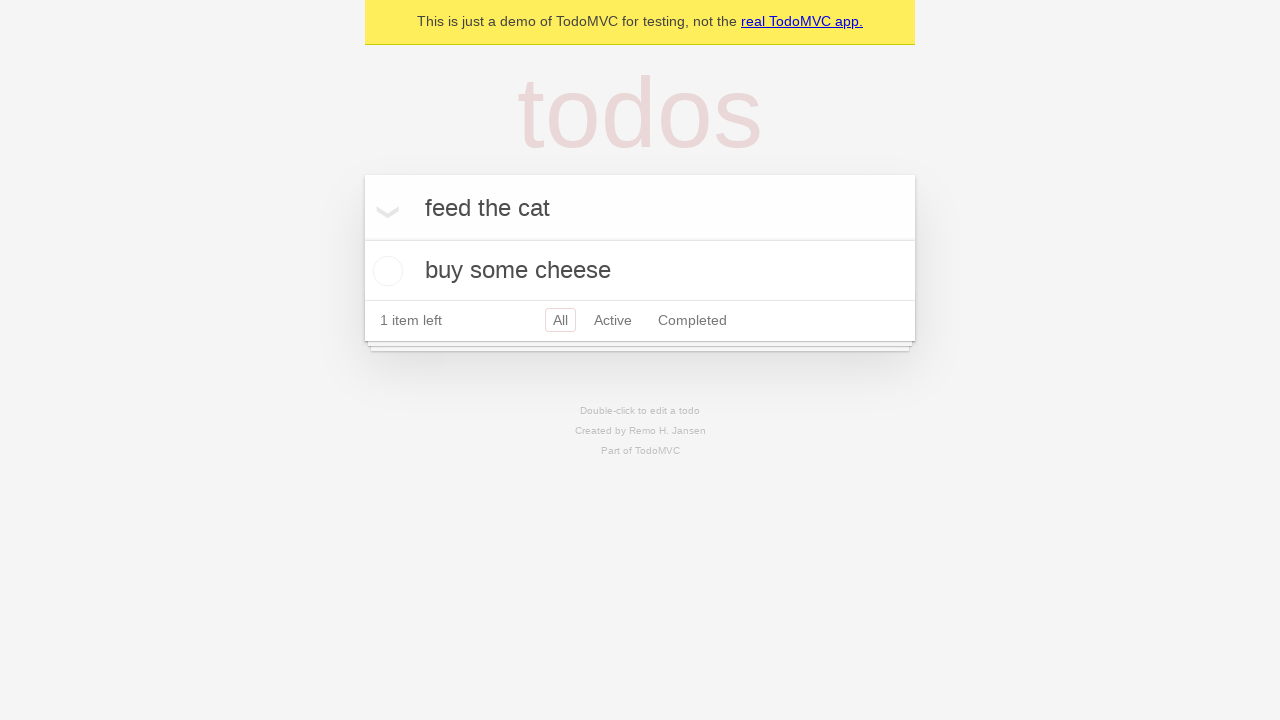

Pressed Enter to add second todo on internal:attr=[placeholder="What needs to be done?"i]
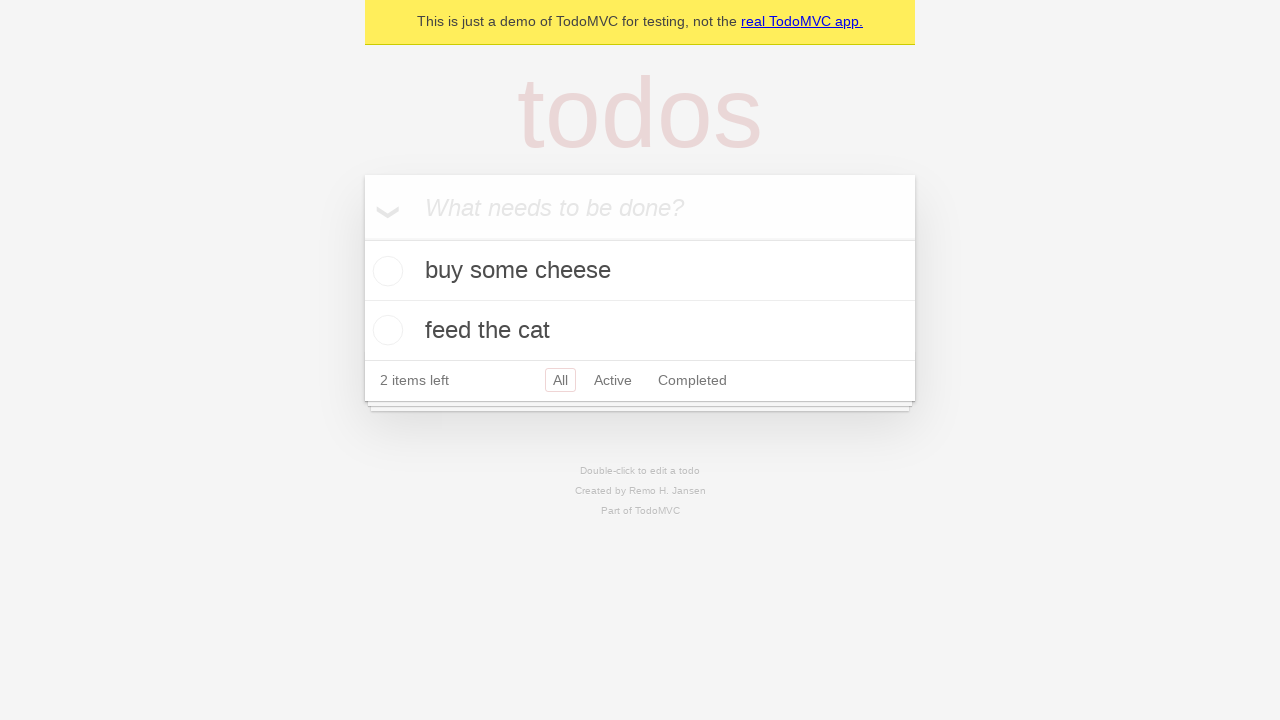

Filled todo input with 'book a doctors appointment' on internal:attr=[placeholder="What needs to be done?"i]
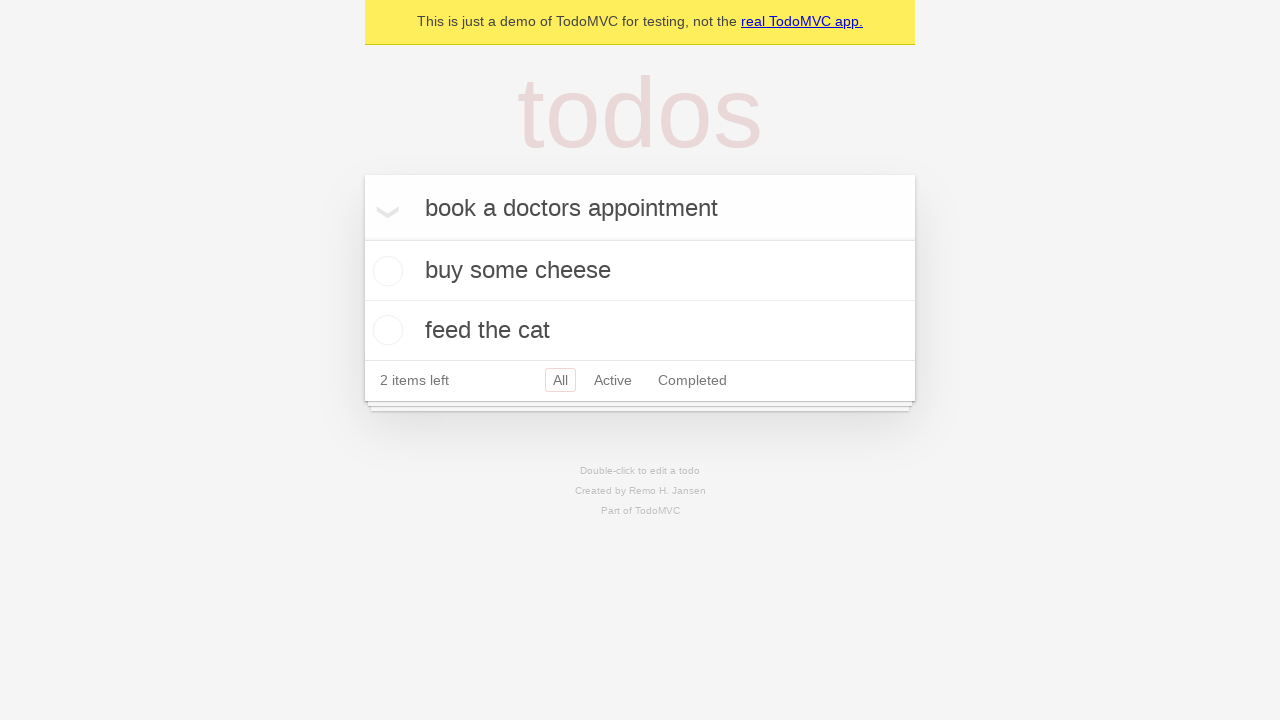

Pressed Enter to add third todo on internal:attr=[placeholder="What needs to be done?"i]
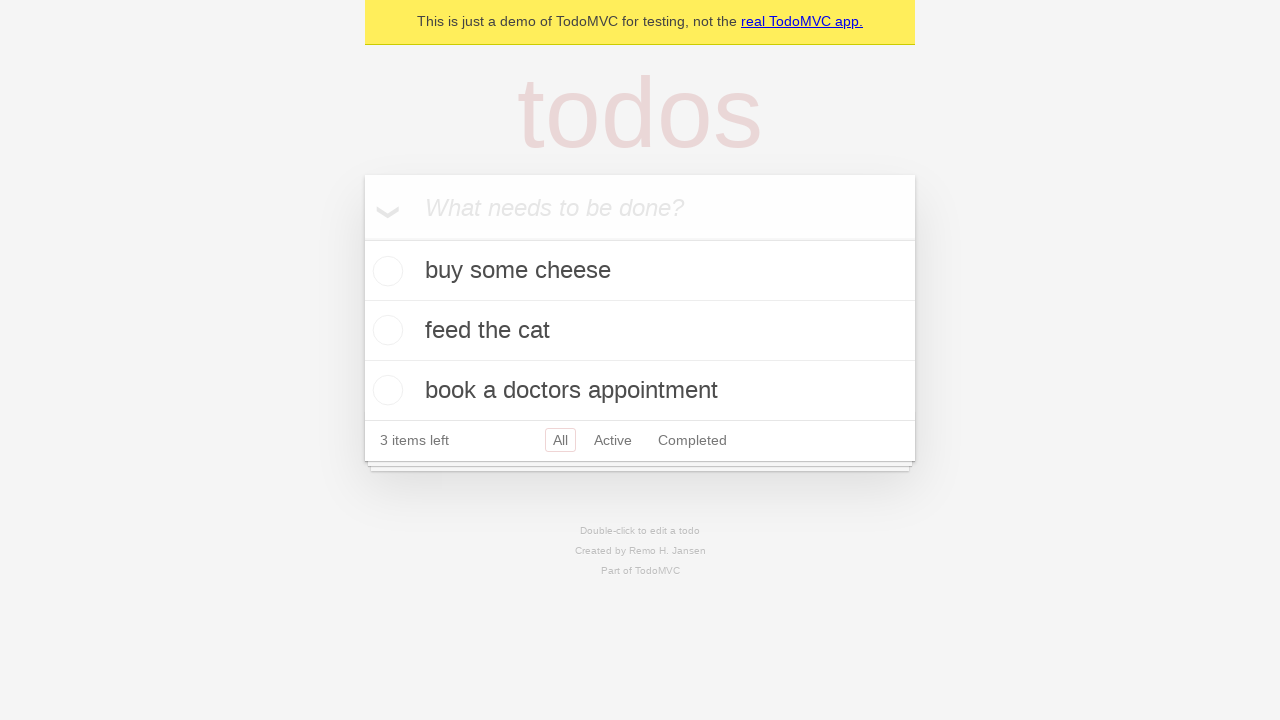

Checked the second todo item at (385, 330) on internal:testid=[data-testid="todo-item"s] >> nth=1 >> internal:role=checkbox
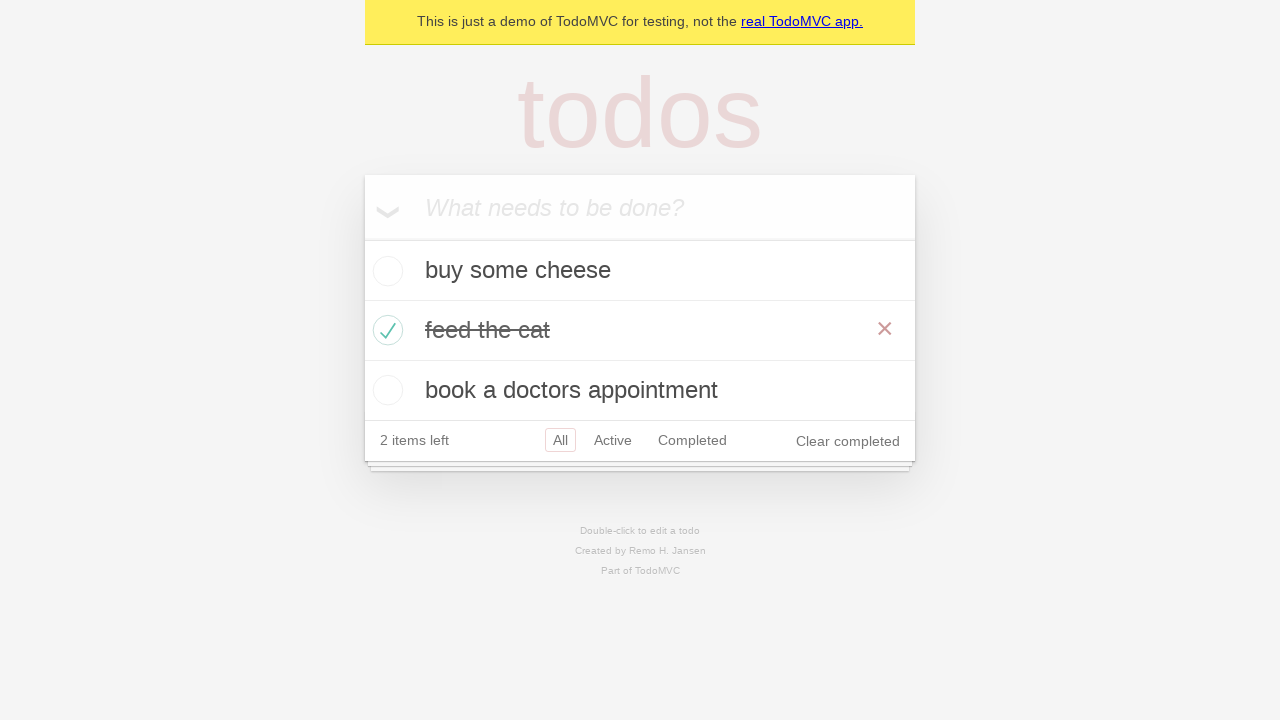

Clicked Active filter to display active items only at (613, 440) on internal:role=link[name="Active"i]
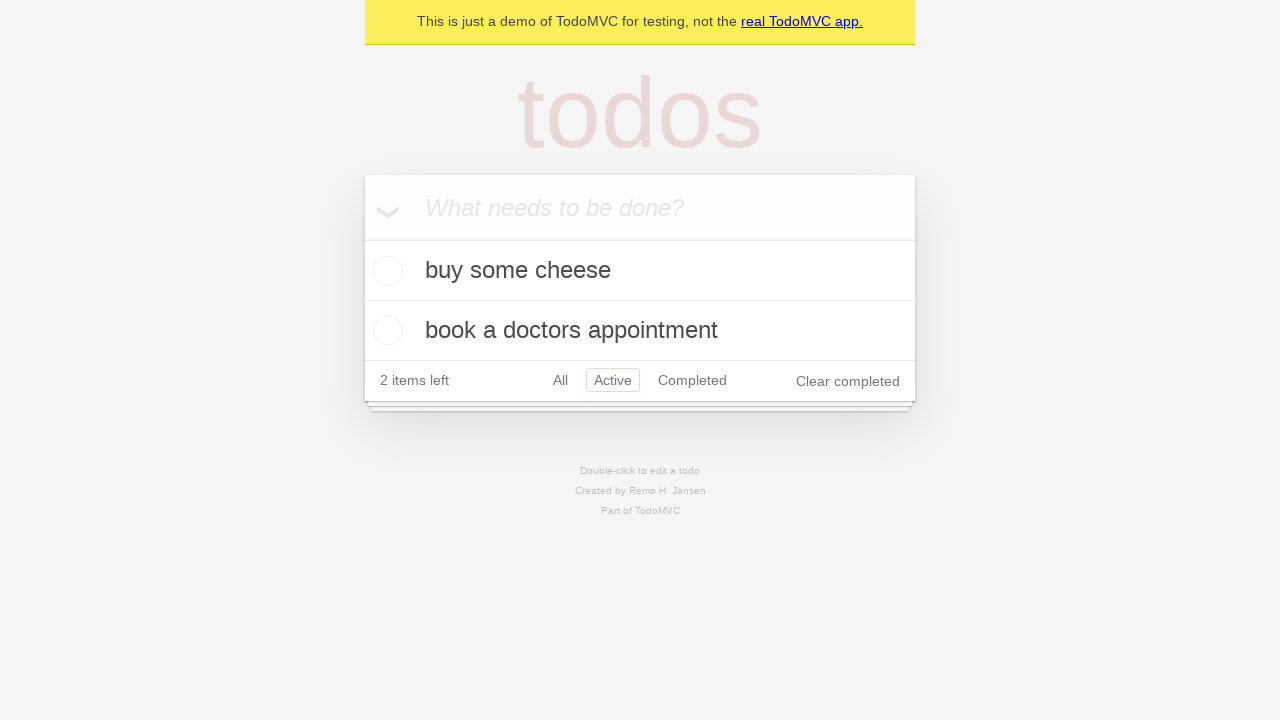

Clicked Completed filter to display completed items only at (692, 380) on internal:role=link[name="Completed"i]
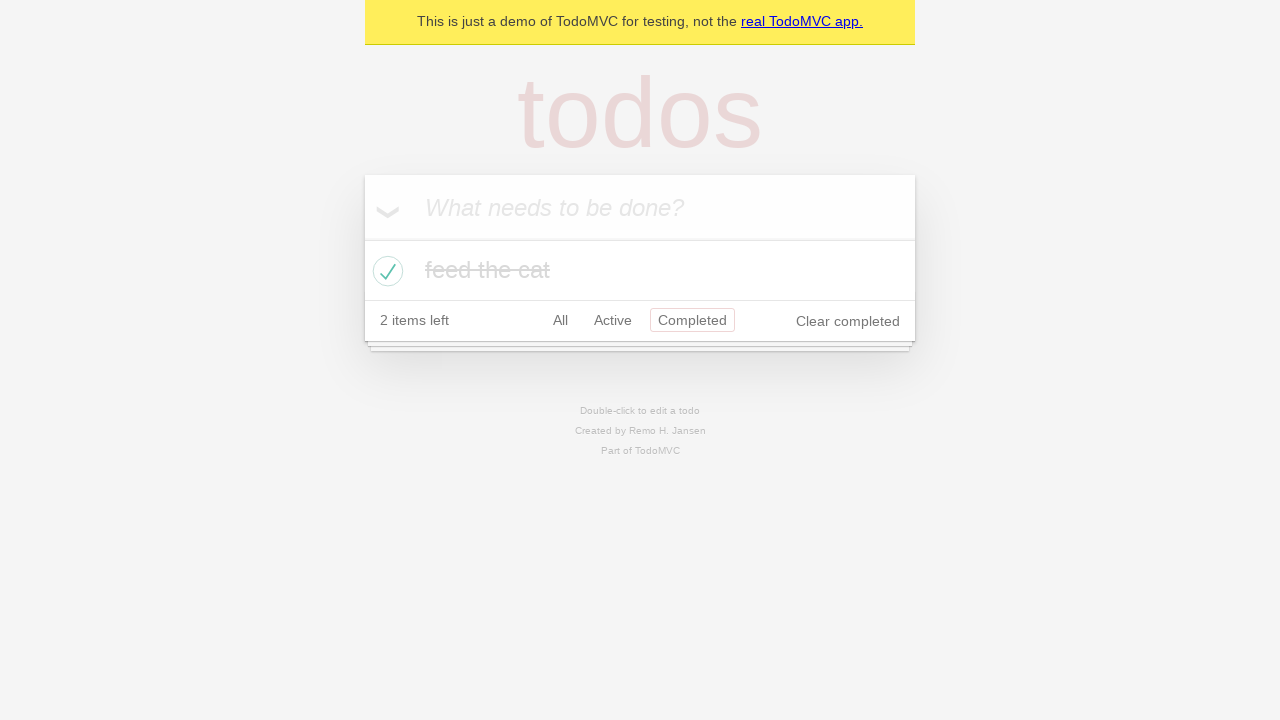

Clicked All filter to display all items at (560, 320) on internal:role=link[name="All"i]
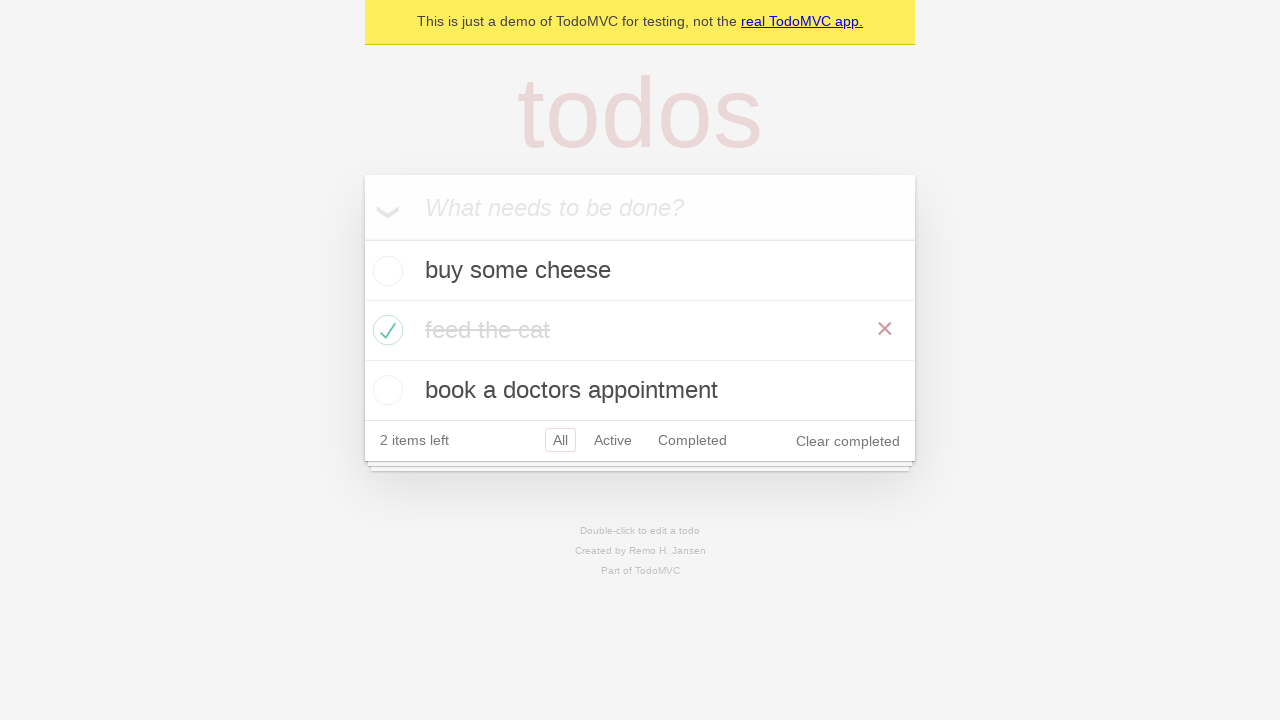

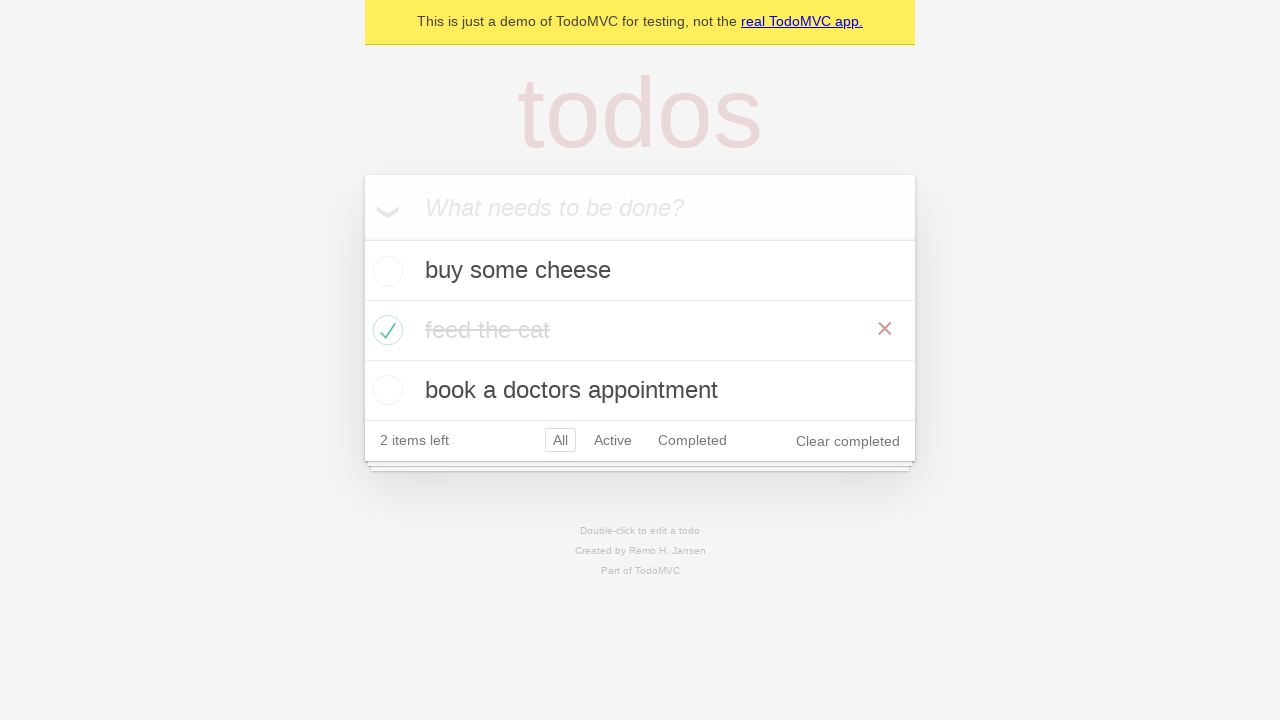